Tests dropdown selection functionality by selecting options using different methods

Starting URL: http://the-internet.herokuapp.com

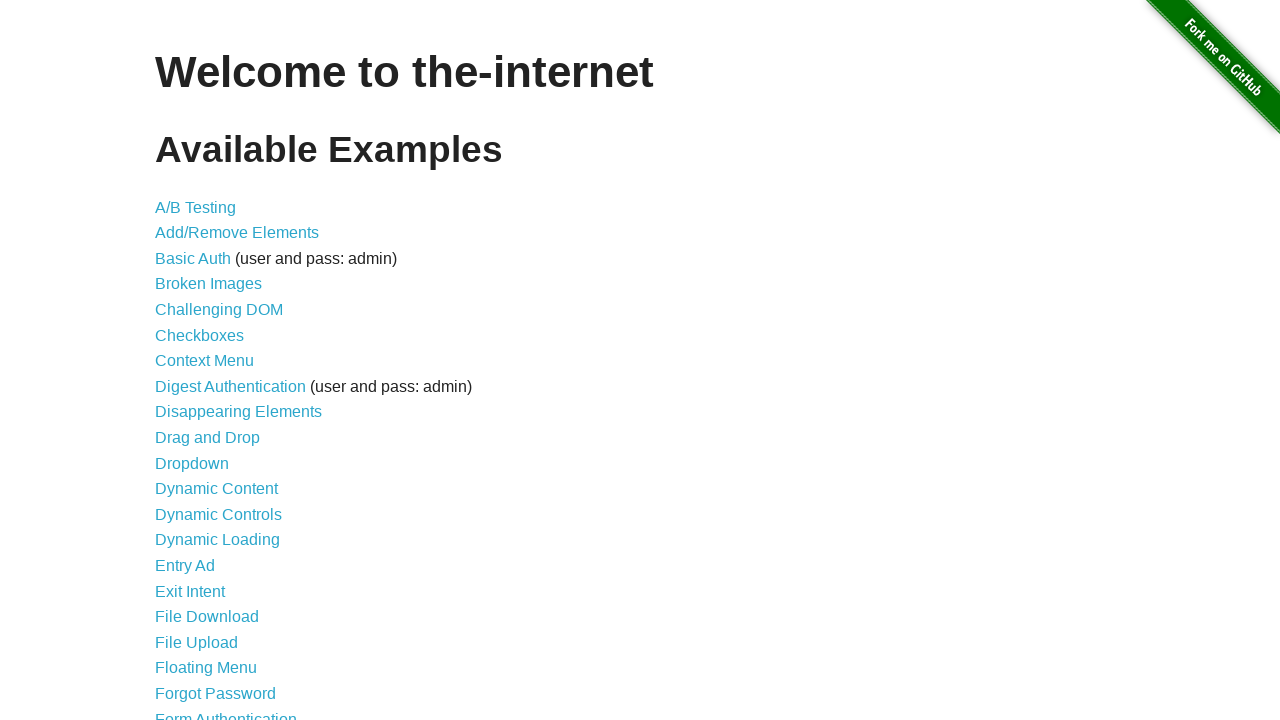

Clicked on dropdown link to navigate to dropdown test page at (192, 463) on a[href='/dropdown']
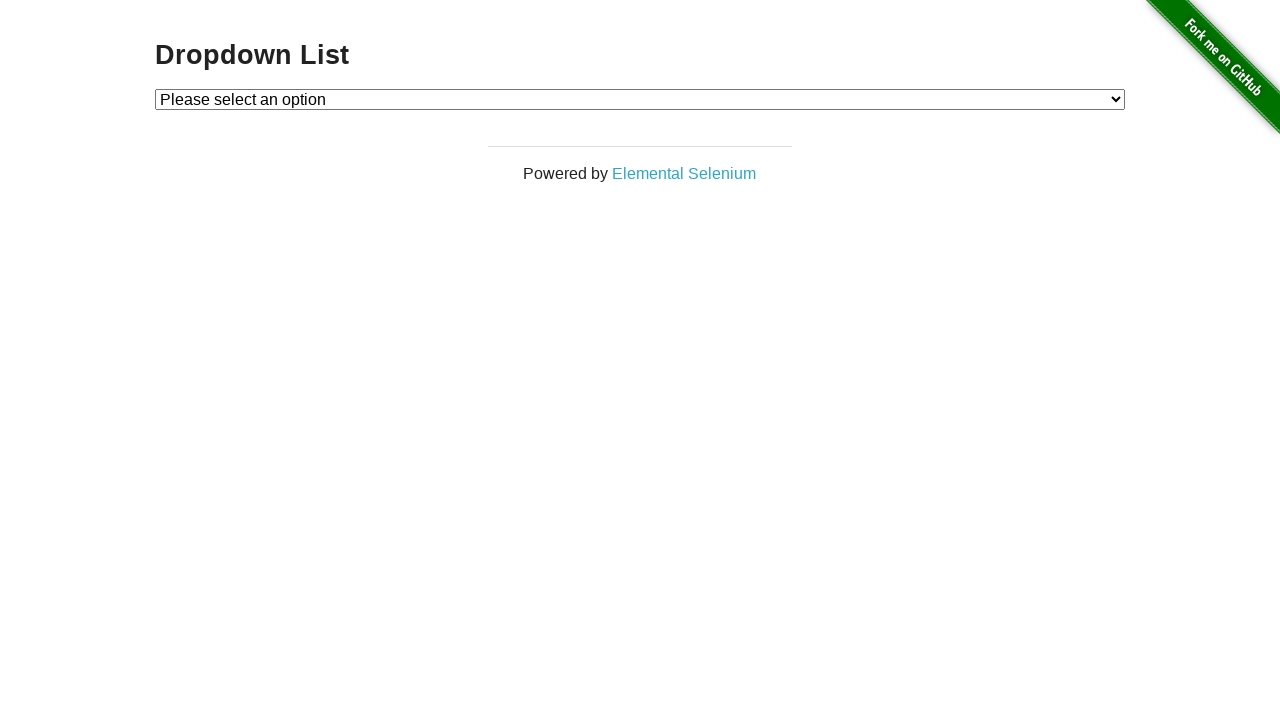

Selected Option 1 from dropdown using visible text on #dropdown
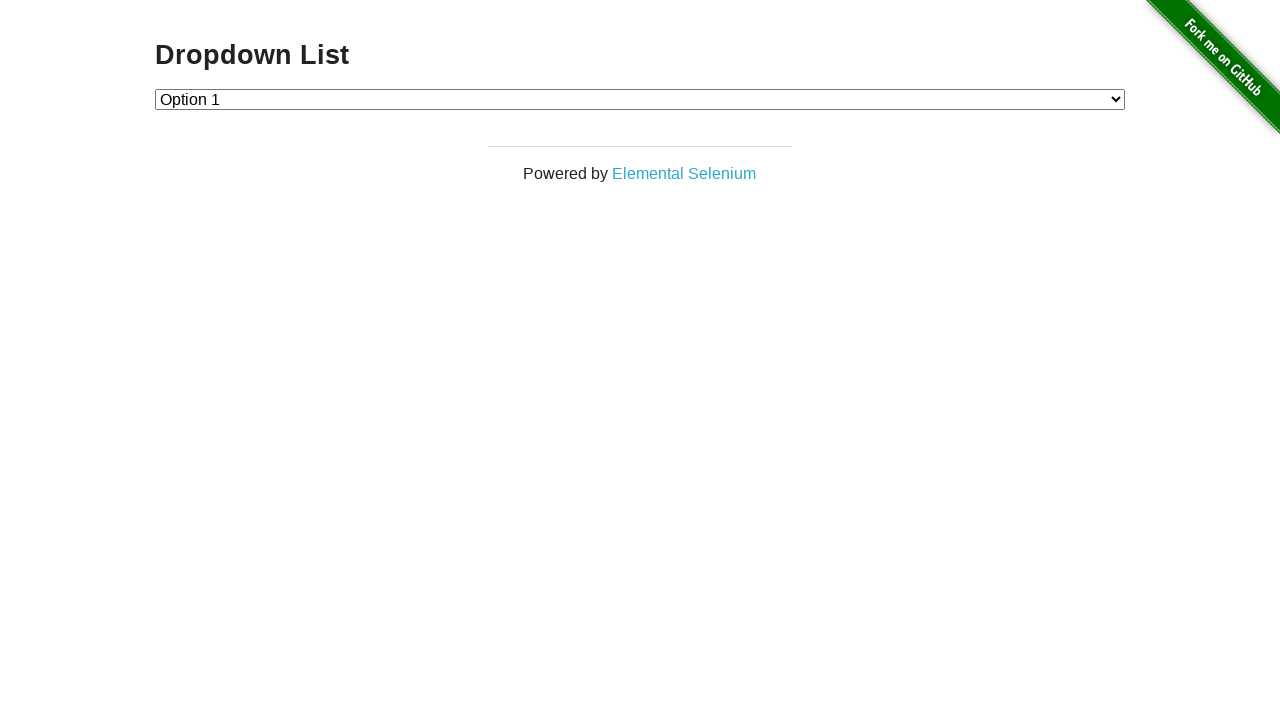

Selected Option 2 from dropdown using value attribute on #dropdown
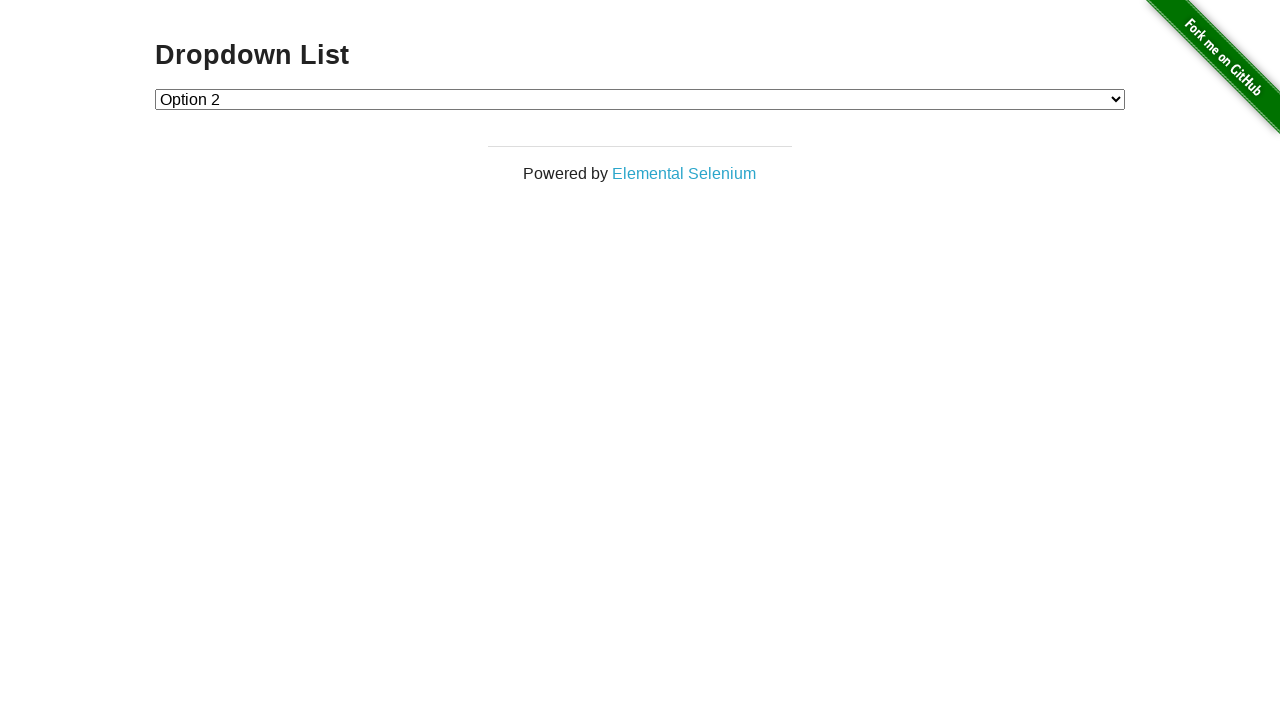

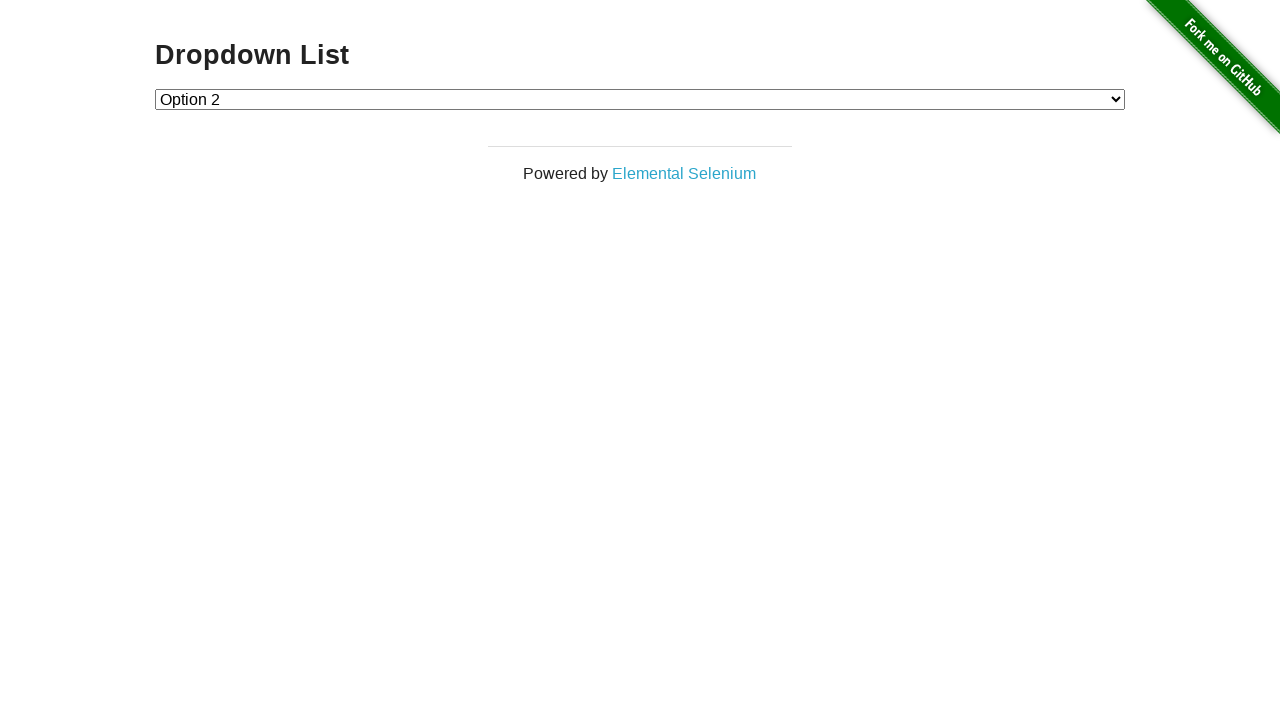